Navigates to Flipkart homepage and waits for page elements (tables and dropdowns) to load

Starting URL: https://www.flipkart.com/

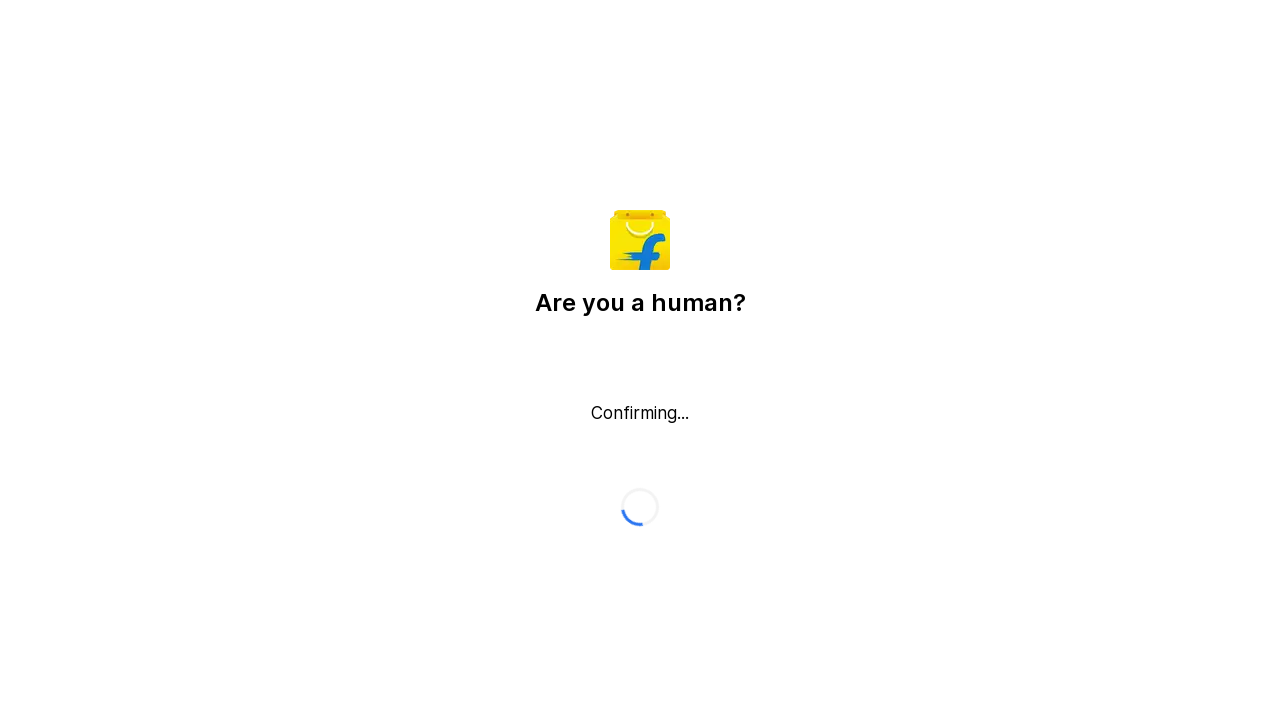

Navigated to Flipkart homepage
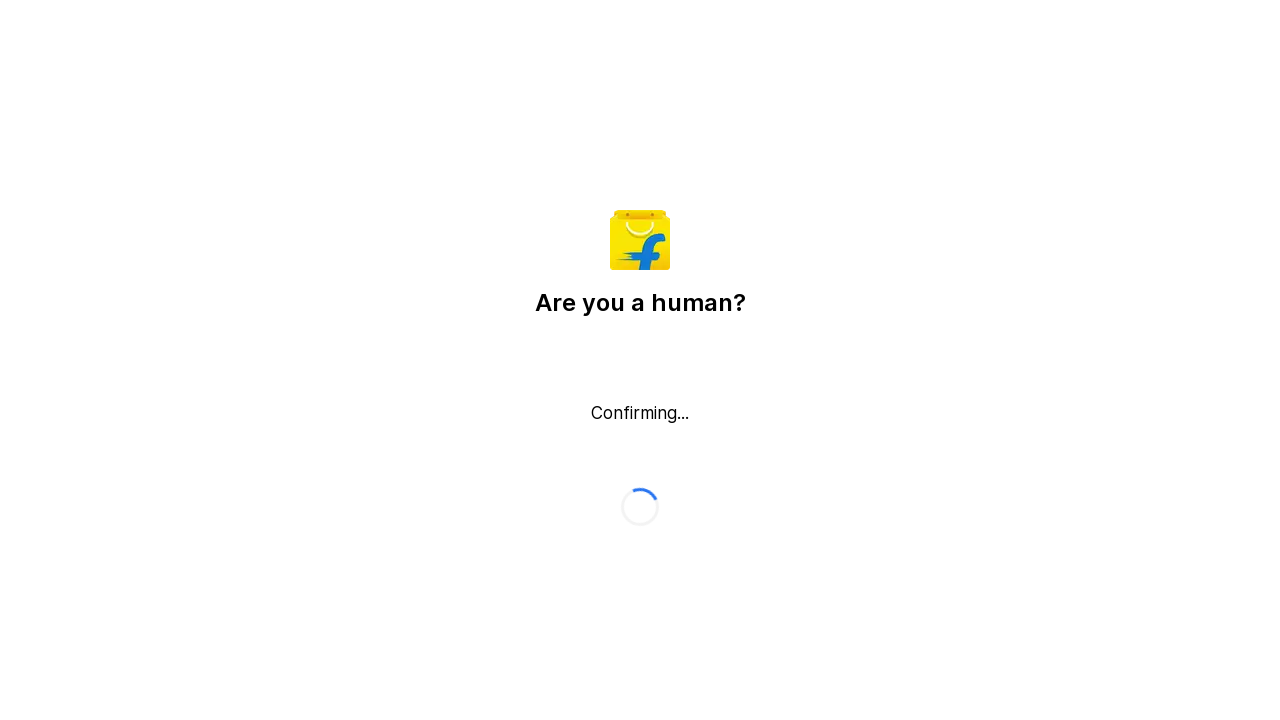

Page DOM content loaded
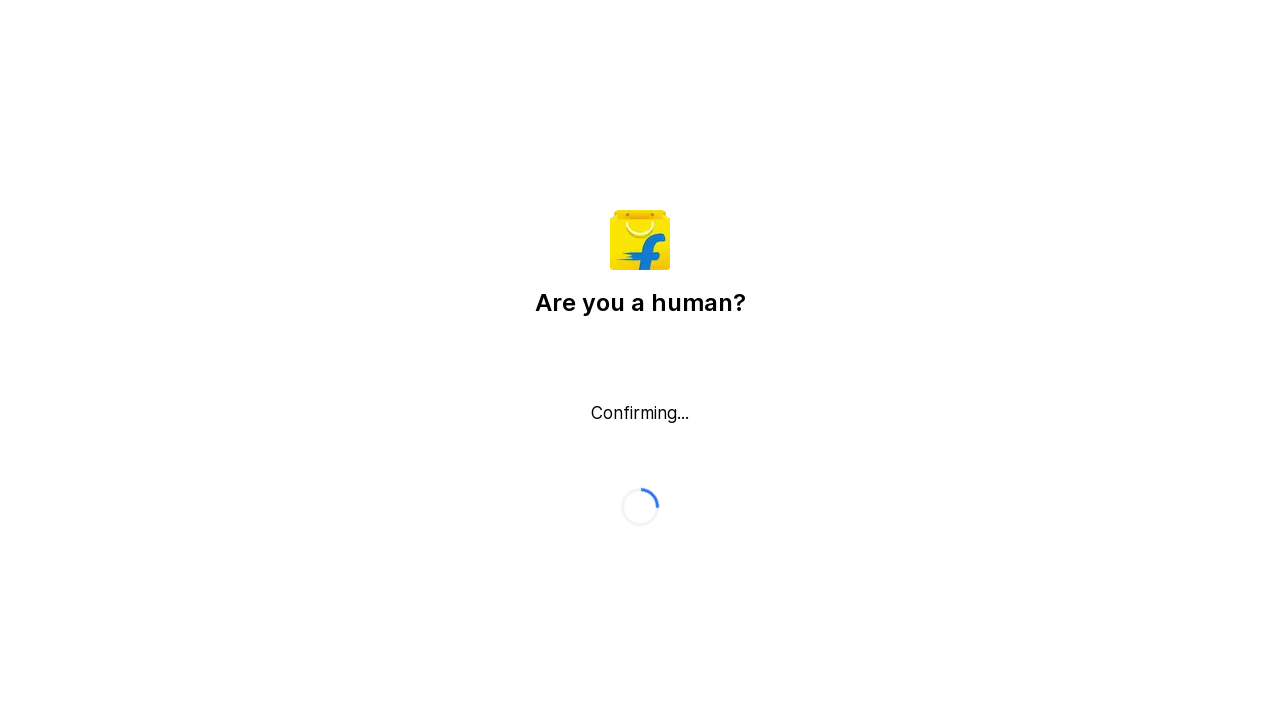

Body element loaded on Flipkart homepage
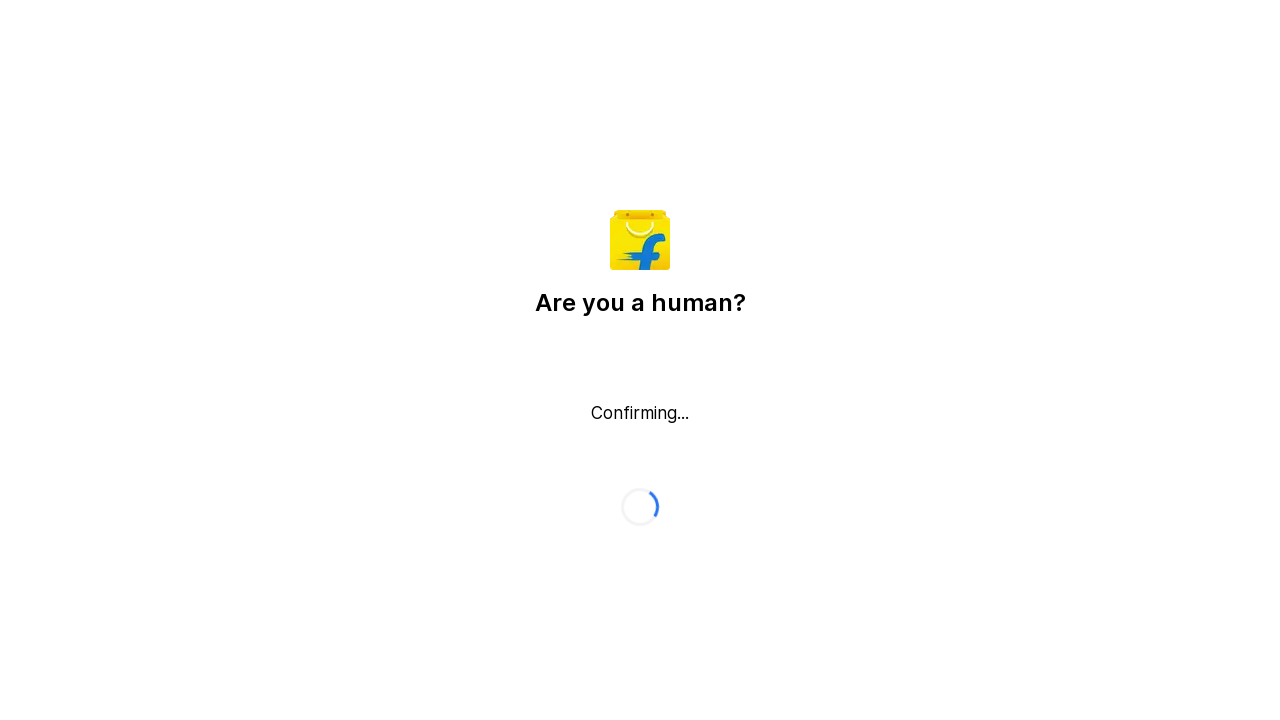

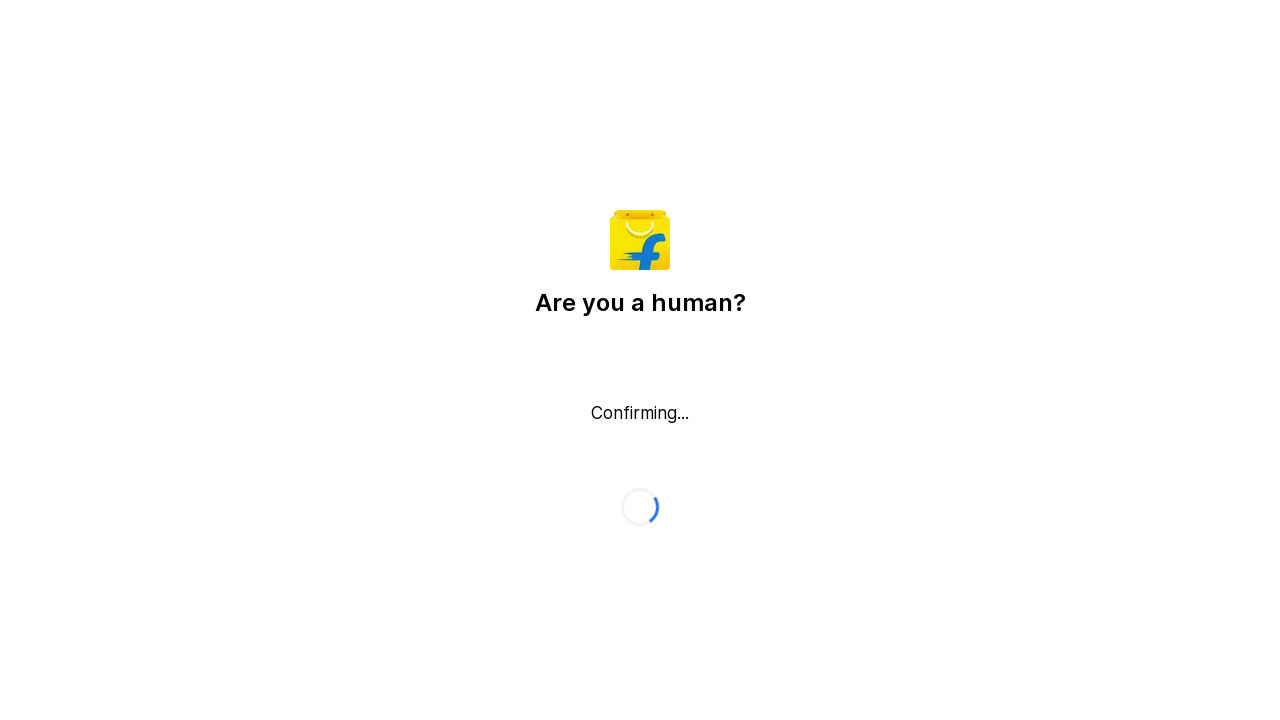